Tests JavaScript prompt alert functionality by clicking a button to trigger a prompt box, entering text into it, and accepting the alert

Starting URL: https://demo.automationtesting.in/Alerts.html

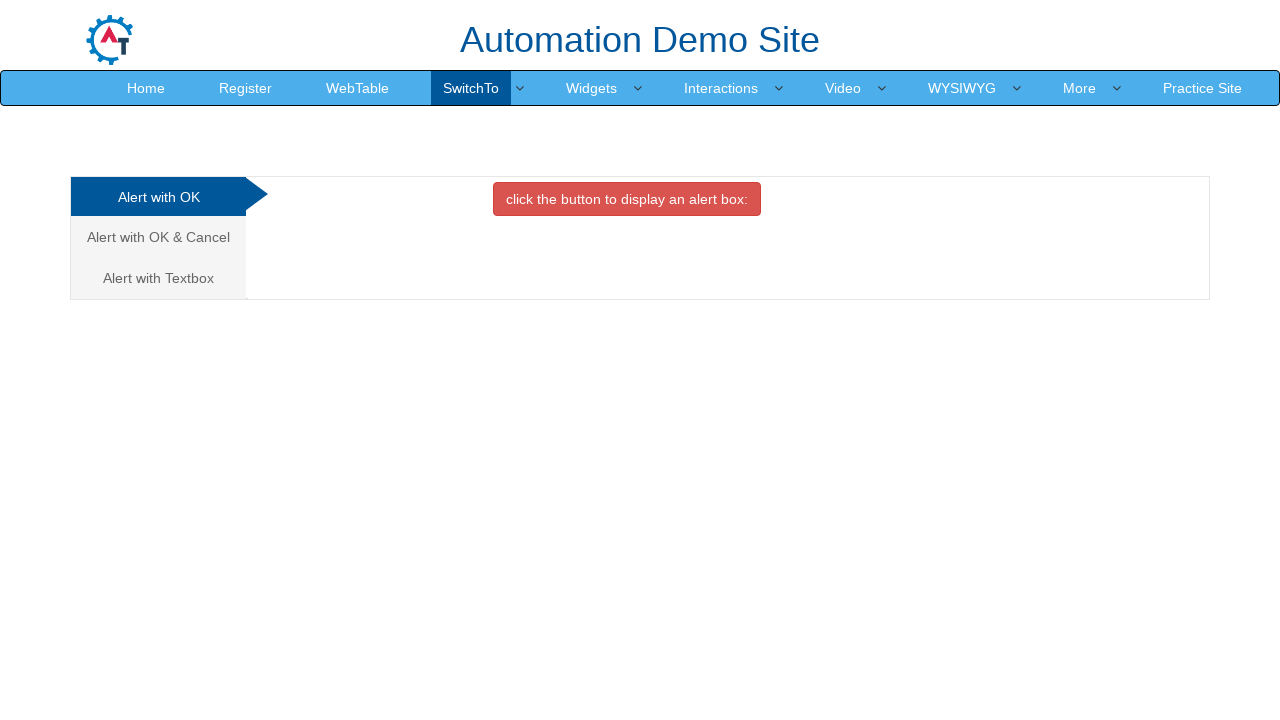

Clicked on 'Alert with Textbox' tab at (158, 278) on xpath=//a[text()='Alert with Textbox ']
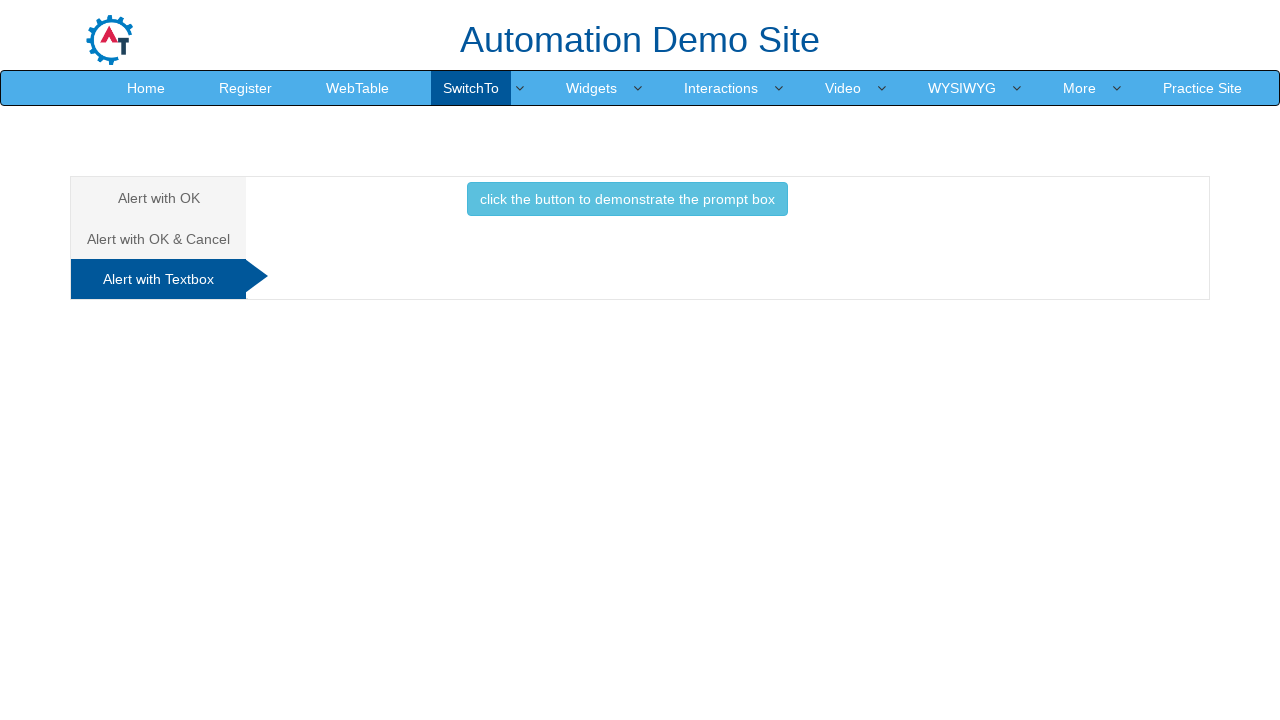

Set up dialog handler to accept prompt with text 'Marcus'
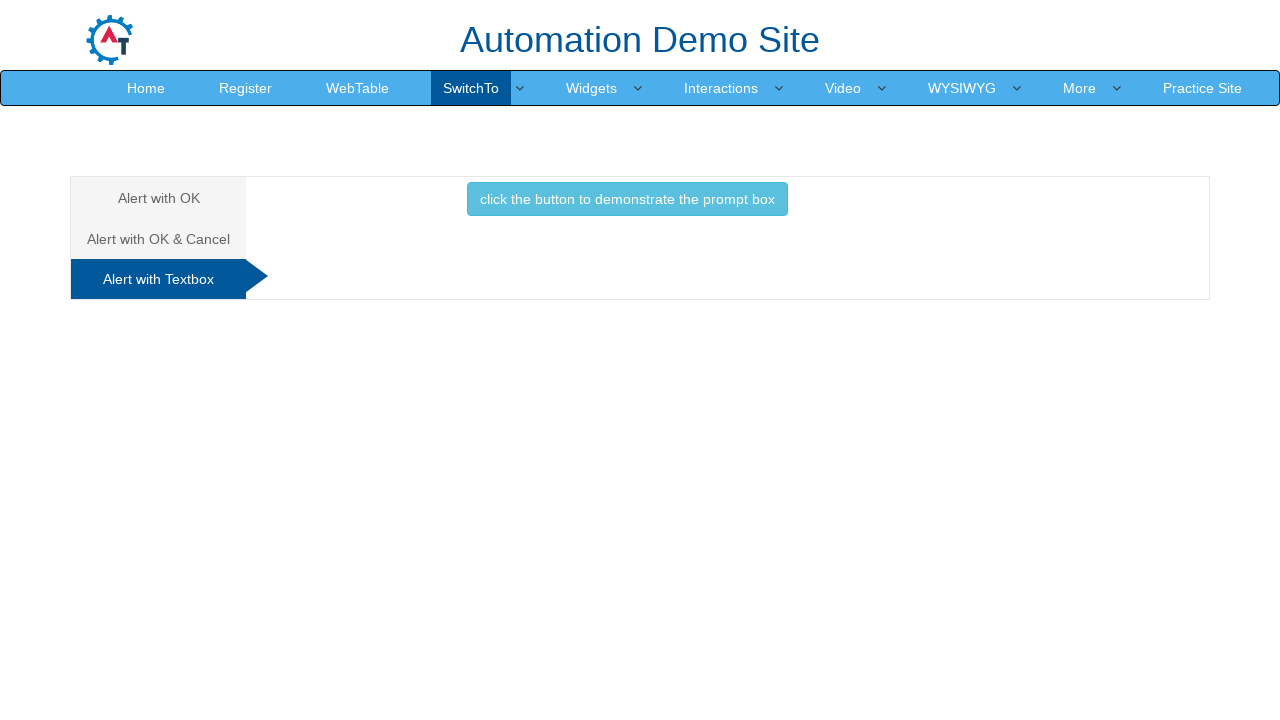

Clicked button to trigger JavaScript prompt box at (627, 199) on xpath=//button[contains(@class, 'btn btn-info') and contains(text(), 'click the 
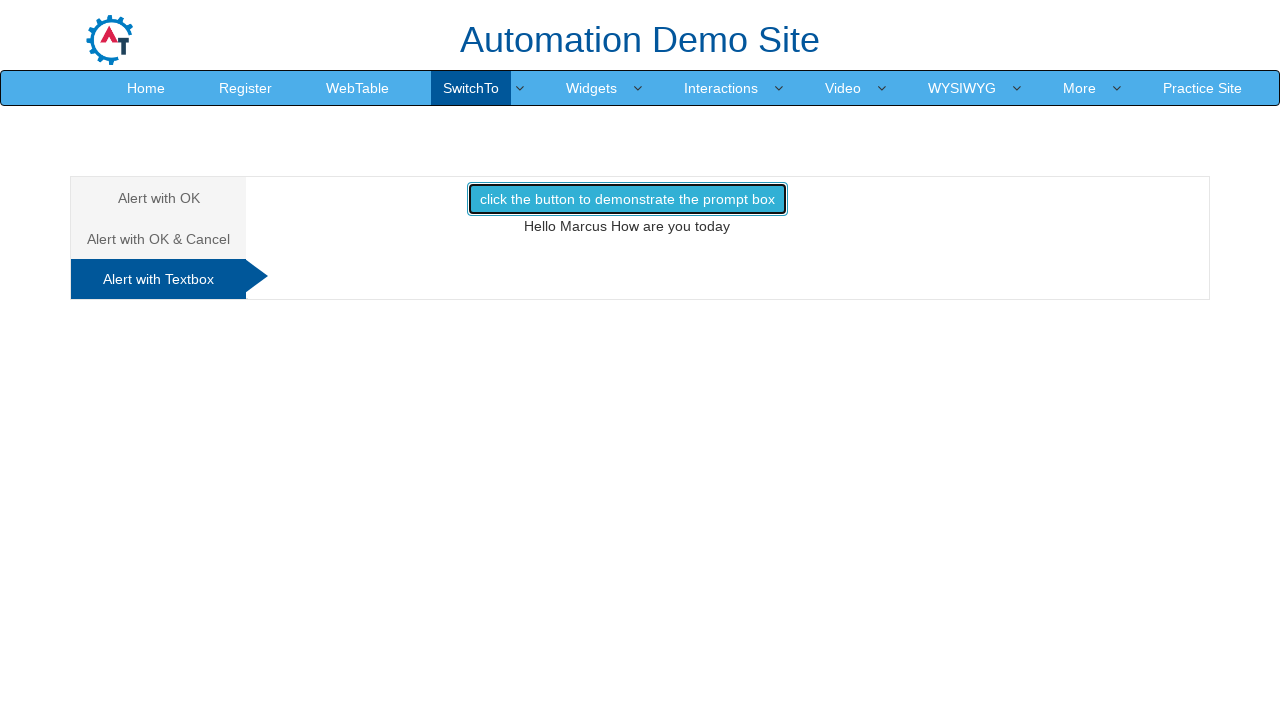

Waited for dialog to be processed
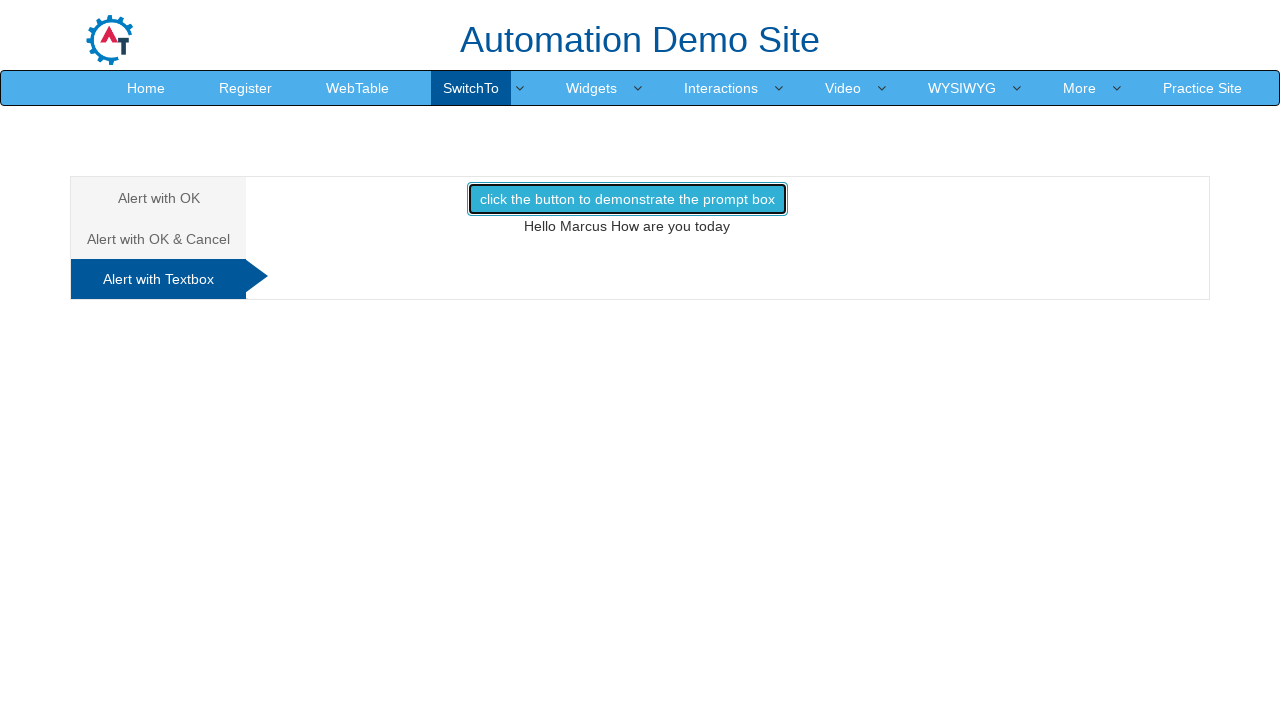

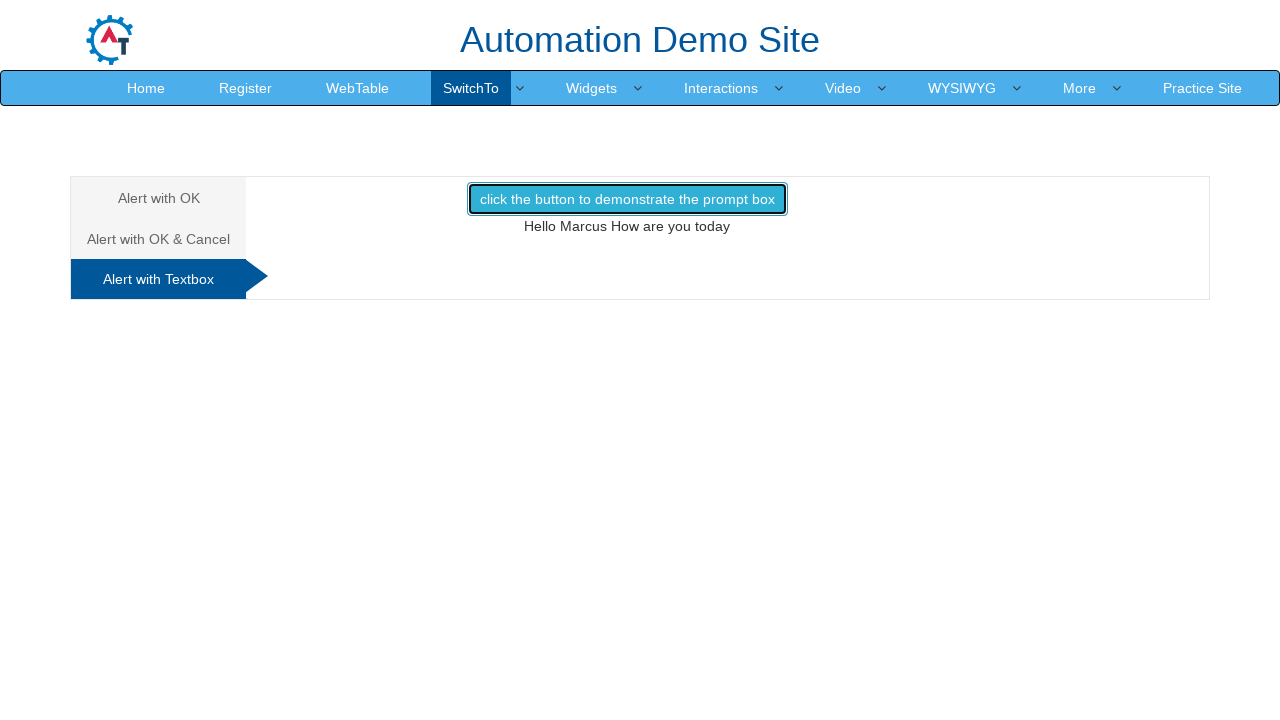